Tests an online calculator by entering two values with an operator and pressing Enter to calculate the result

Starting URL: https://www.online-calculator.com/full-screen-calculator/

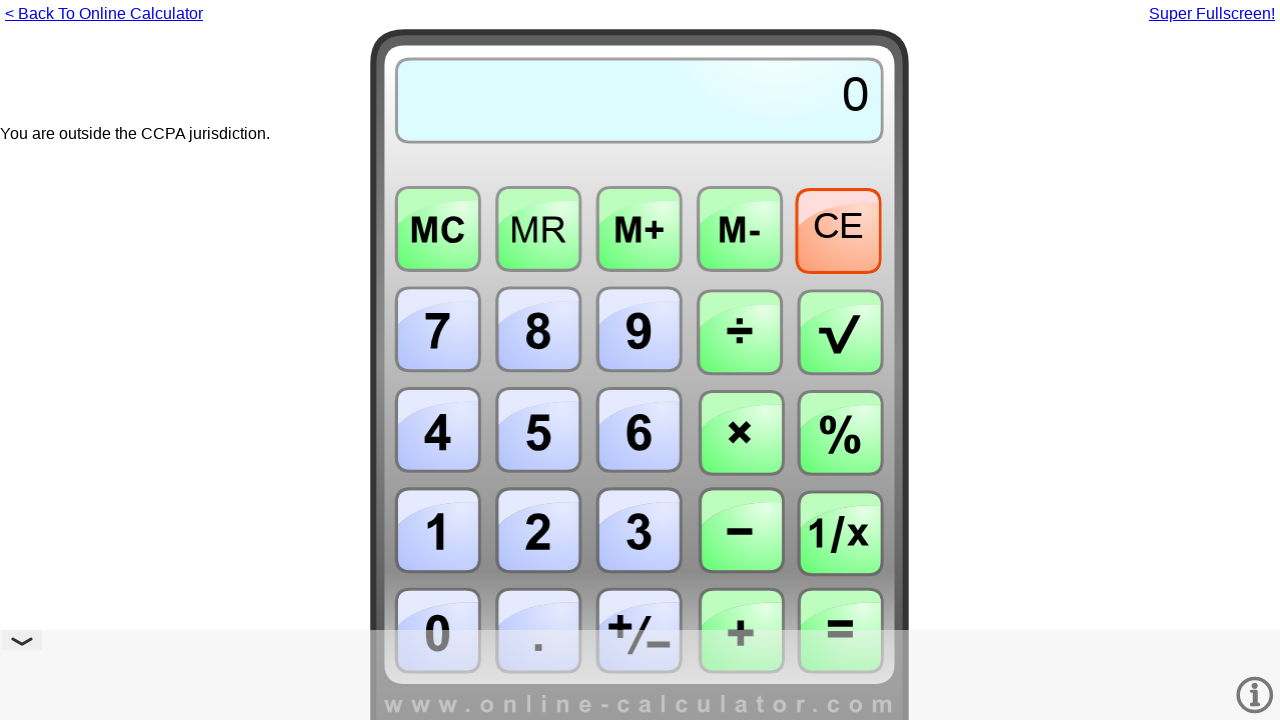

Entered first value '42'
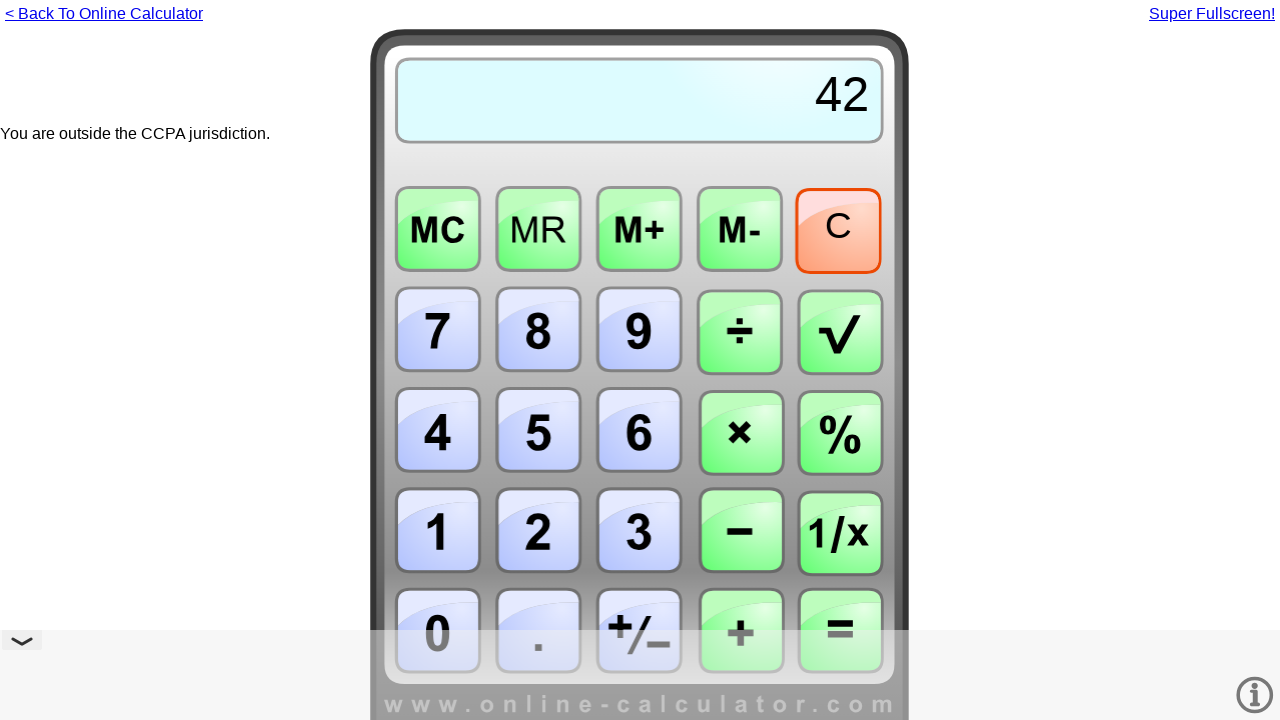

Entered operator '+'
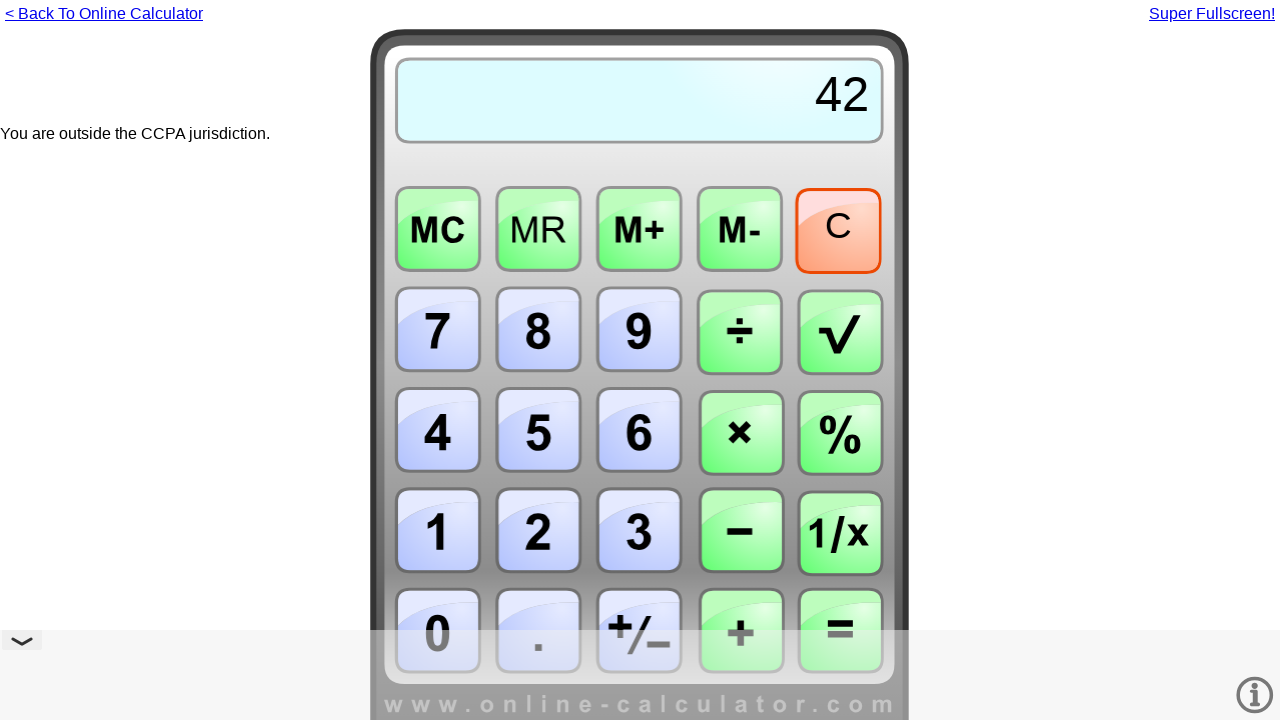

Entered second value '58'
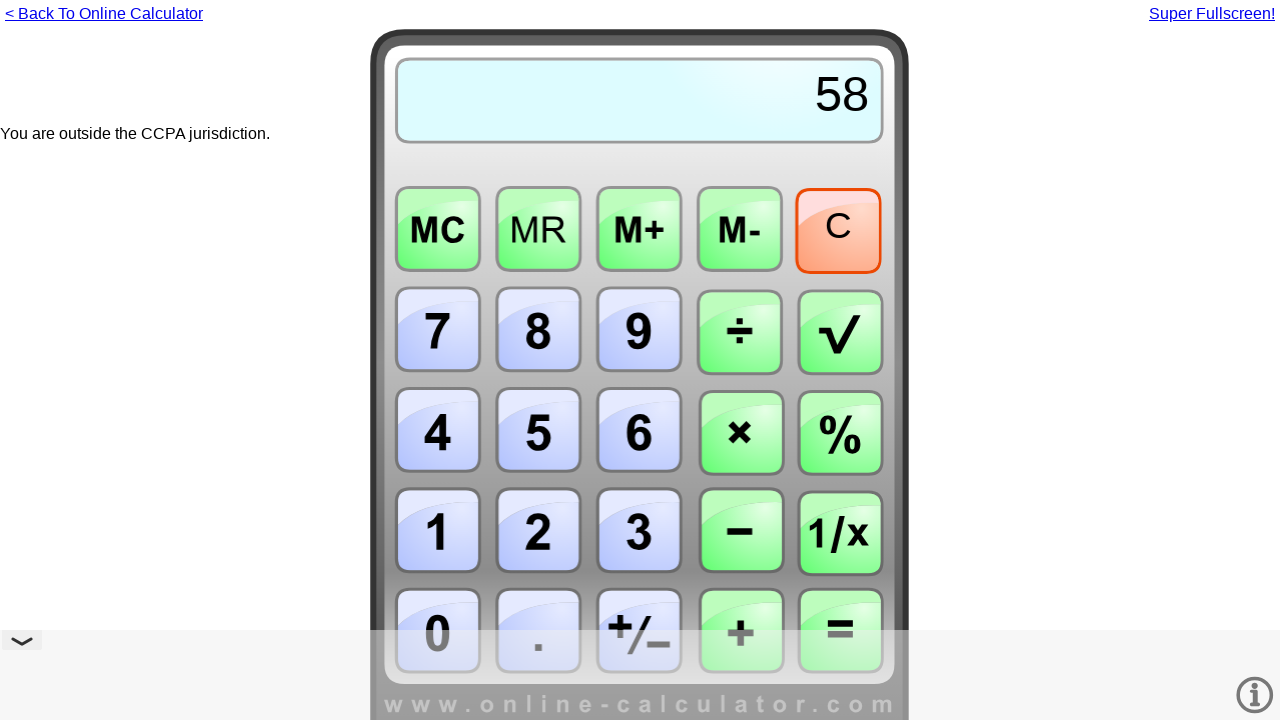

Pressed Enter to calculate result
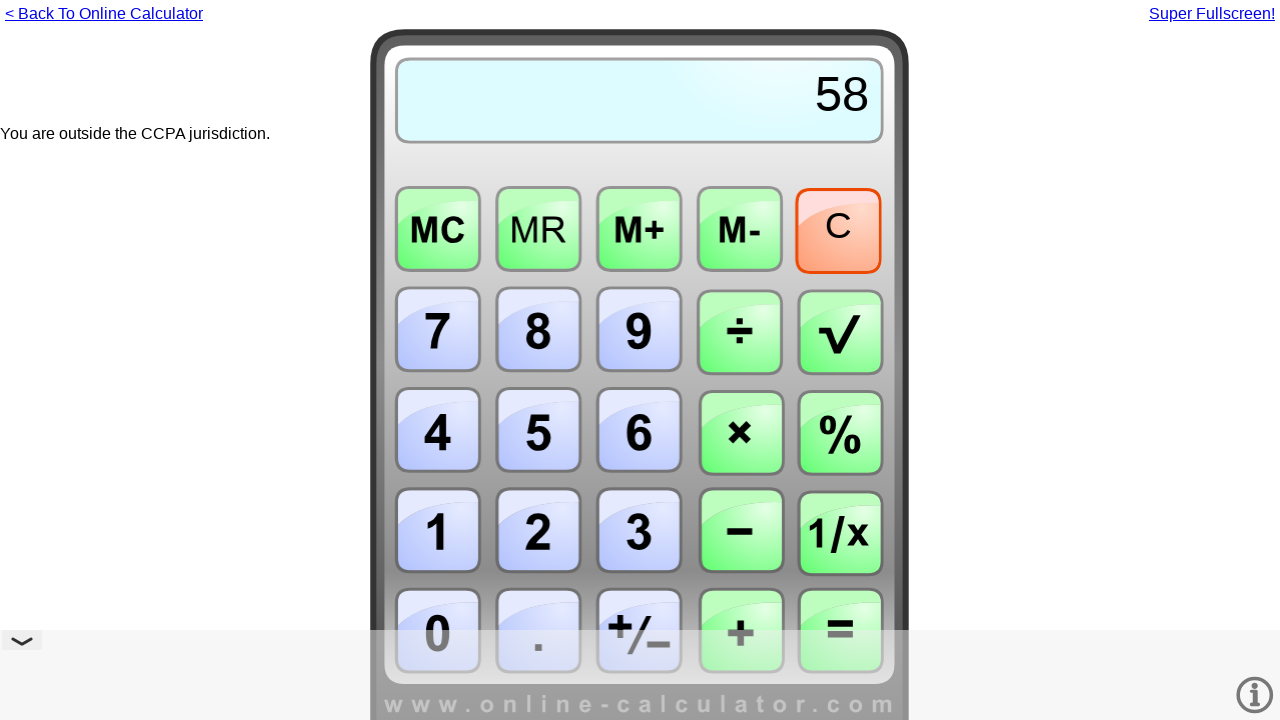

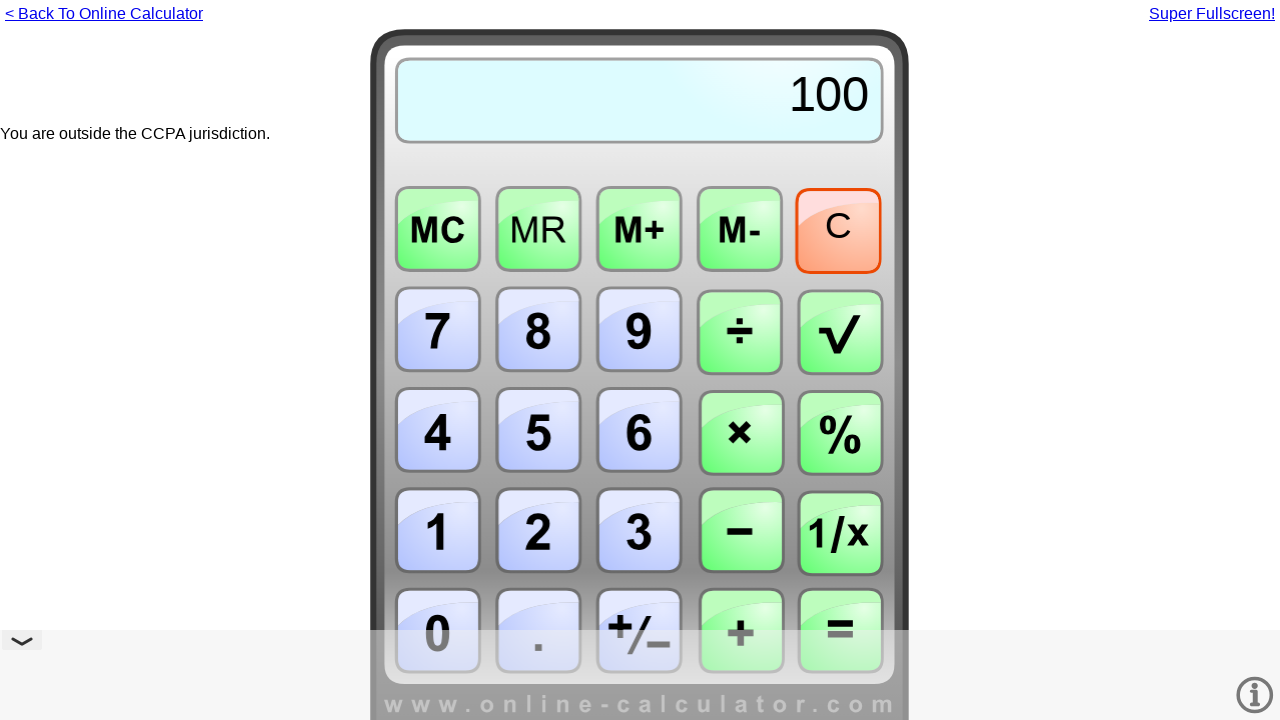